Tests adding a task to the todo list by filling in the task input and submitting, then verifying the task text is displayed correctly.

Starting URL: https://lambdatest.github.io/sample-todo-app/

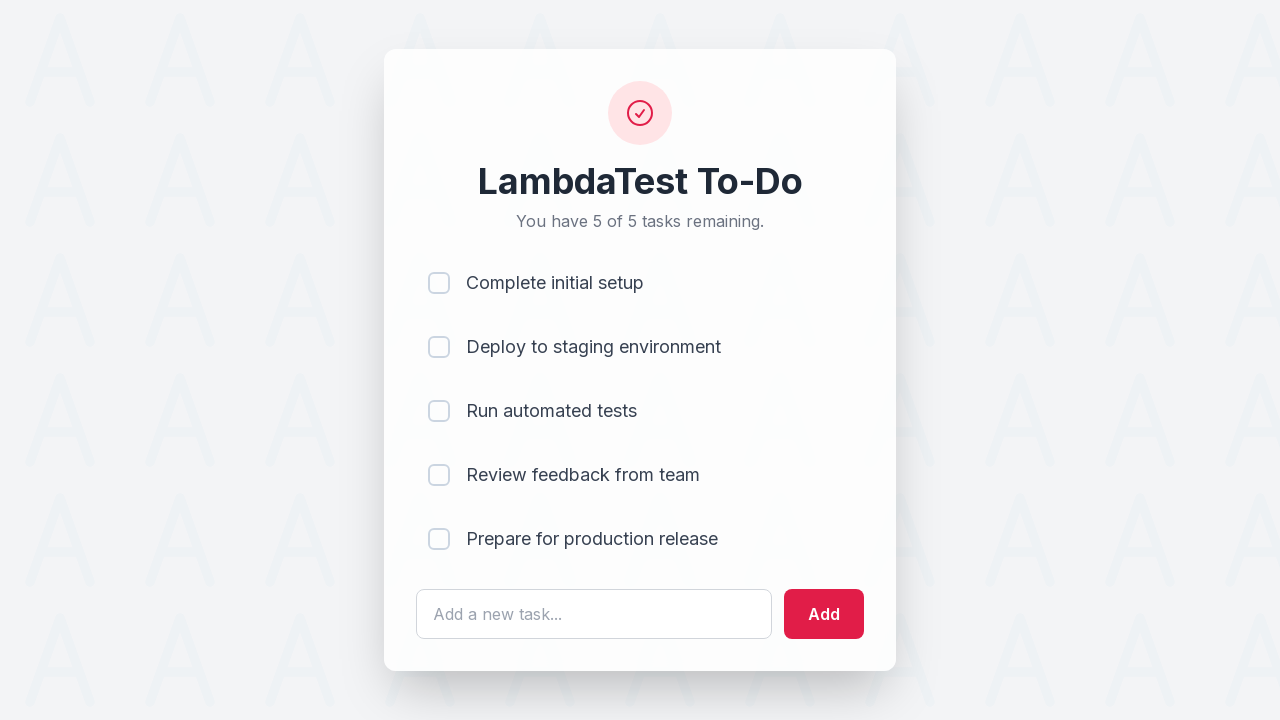

Filled task input field with 'Learn Playwright Testing' on #sampletodotext
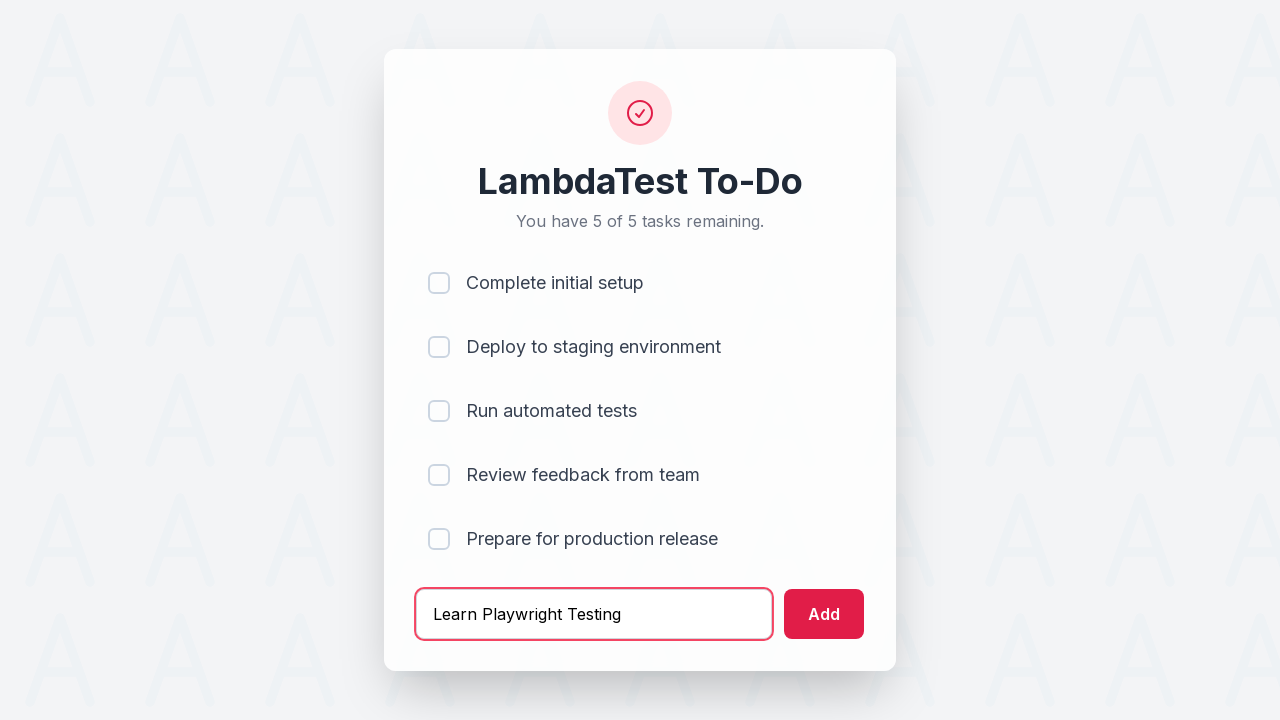

Pressed Enter to submit the task on #sampletodotext
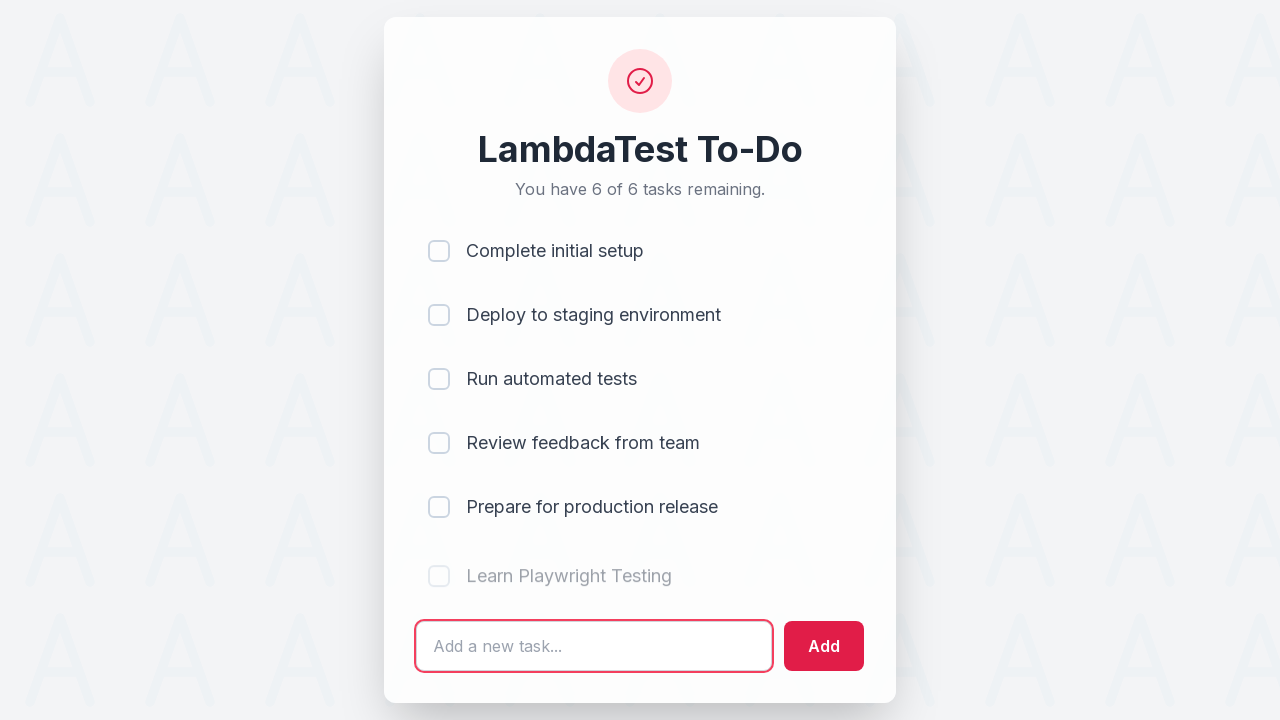

Task successfully added to the todo list and verified in DOM
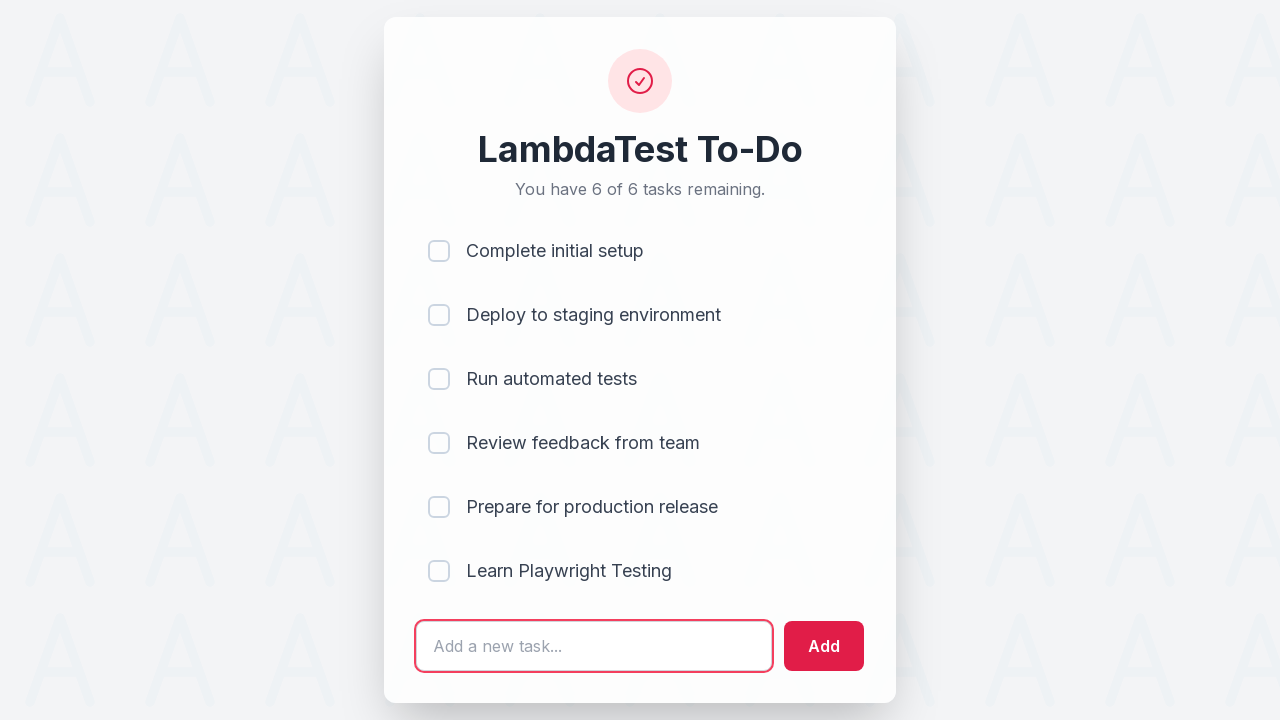

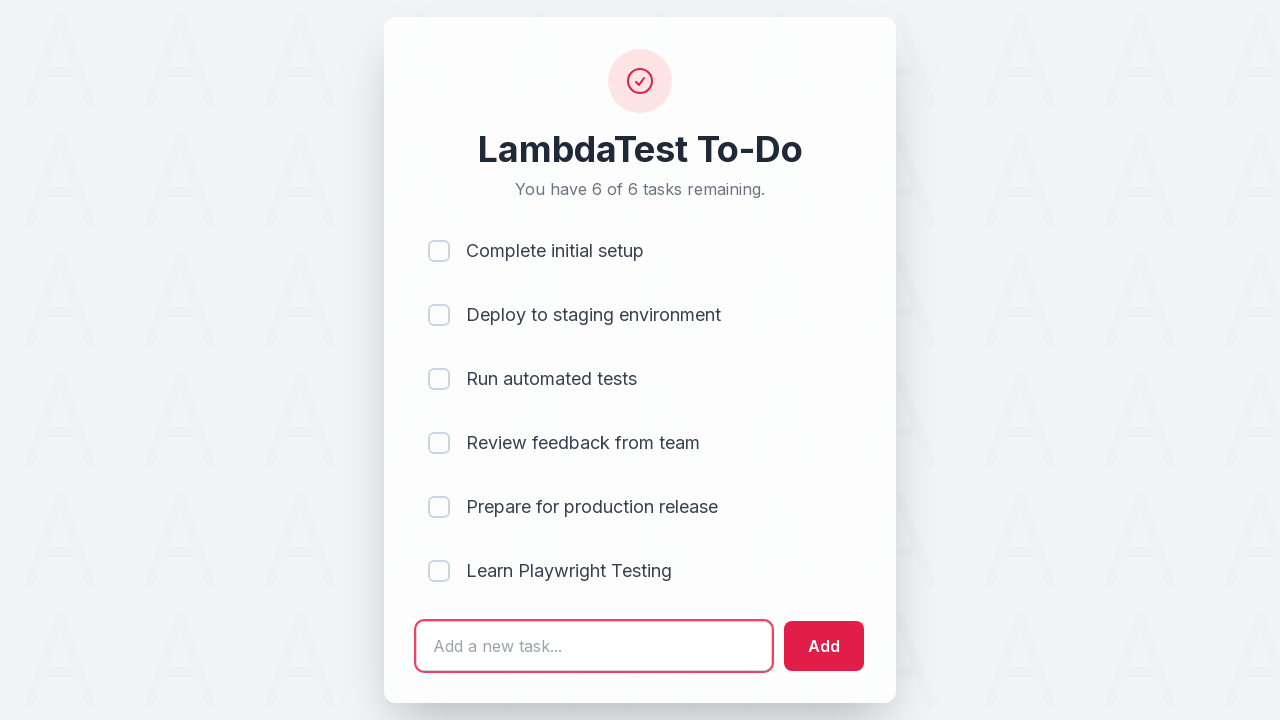